Tests window popup functionality by clicking on Instagram and Facebook follow links to open new windows, then retrieves all window handles

Starting URL: https://syntaxprojects.com/window-popup-modal-demo.php

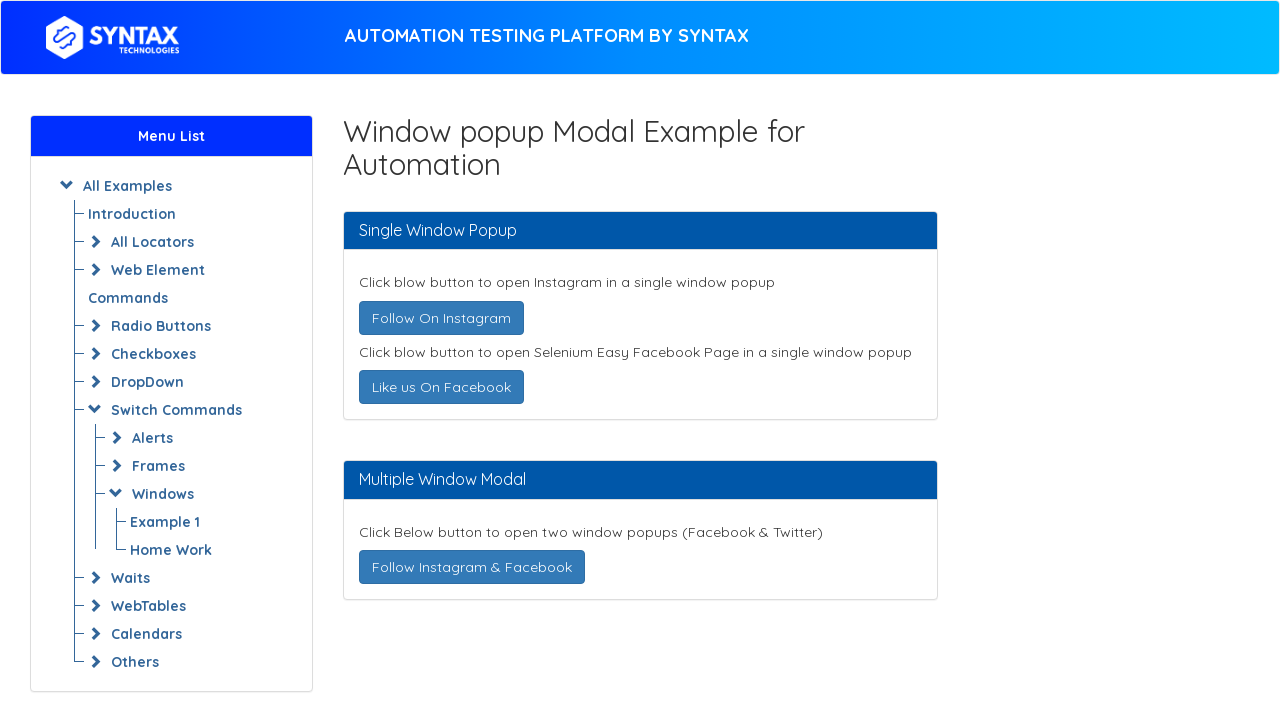

Navigated to window popup modal demo page
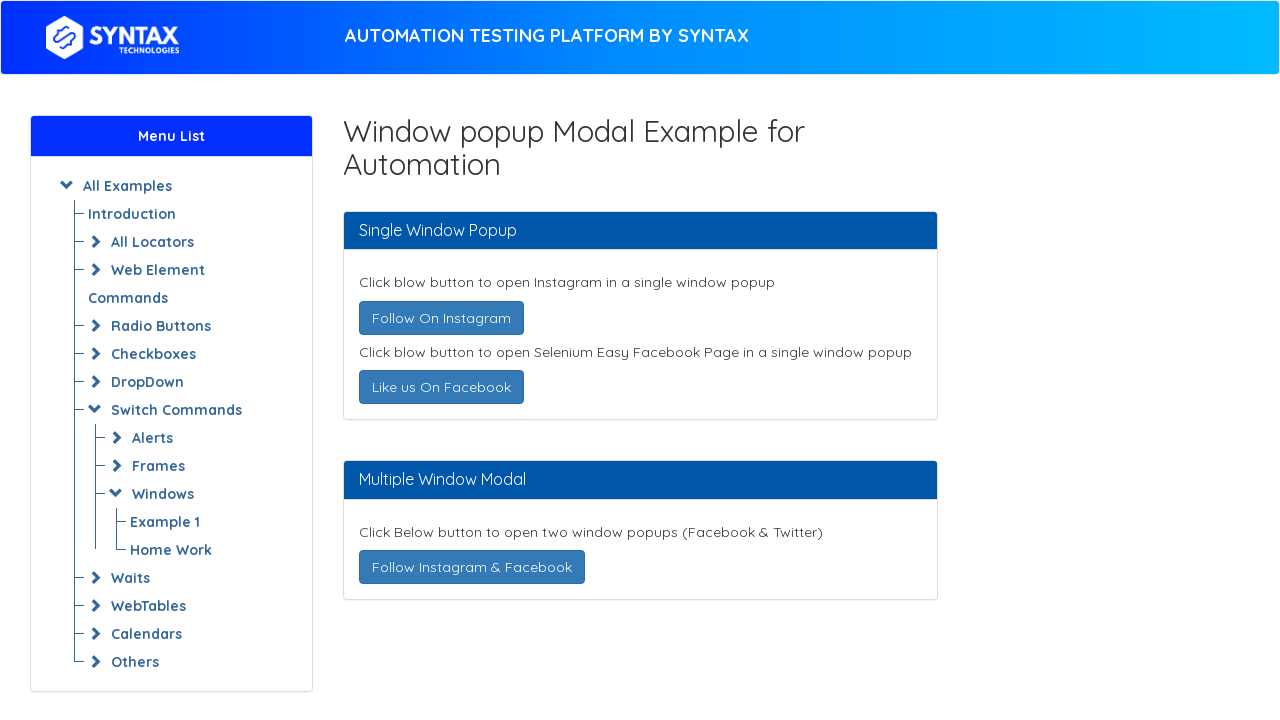

Clicked Instagram follow link to open new window at (441, 318) on a[title='Follow @syntaxtech on Instagram']
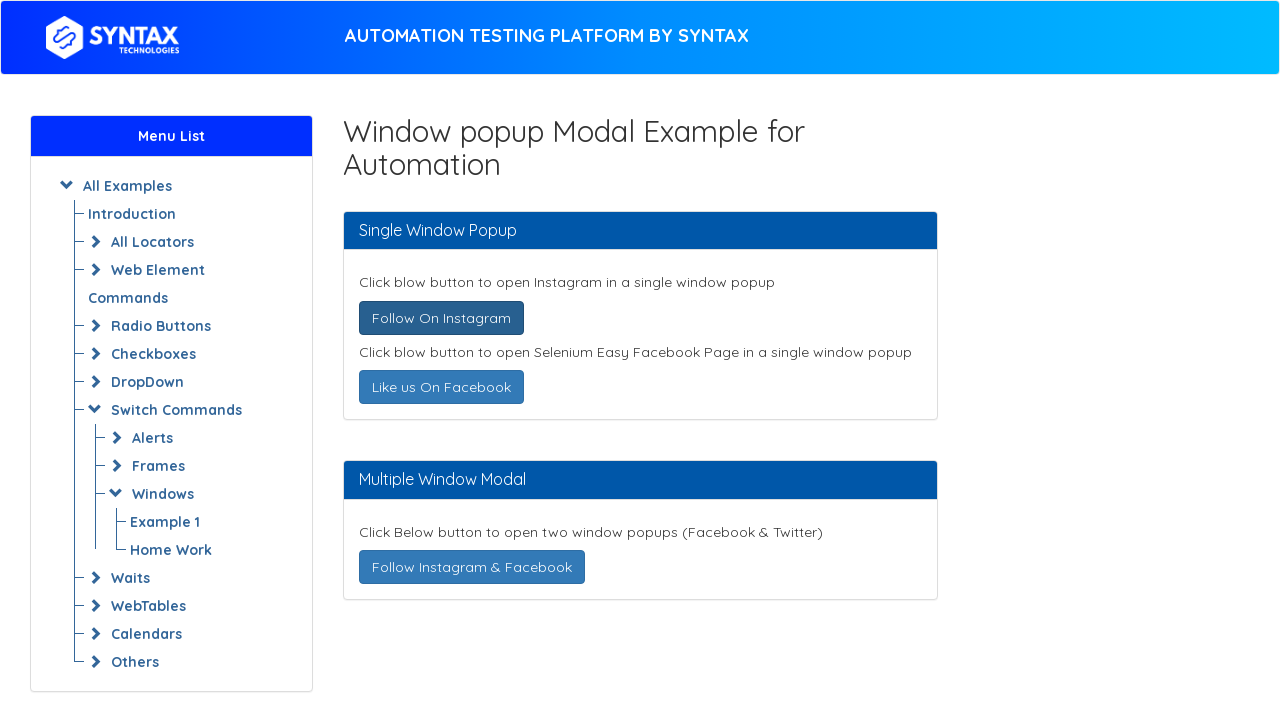

Waited 1 second for Instagram window to open
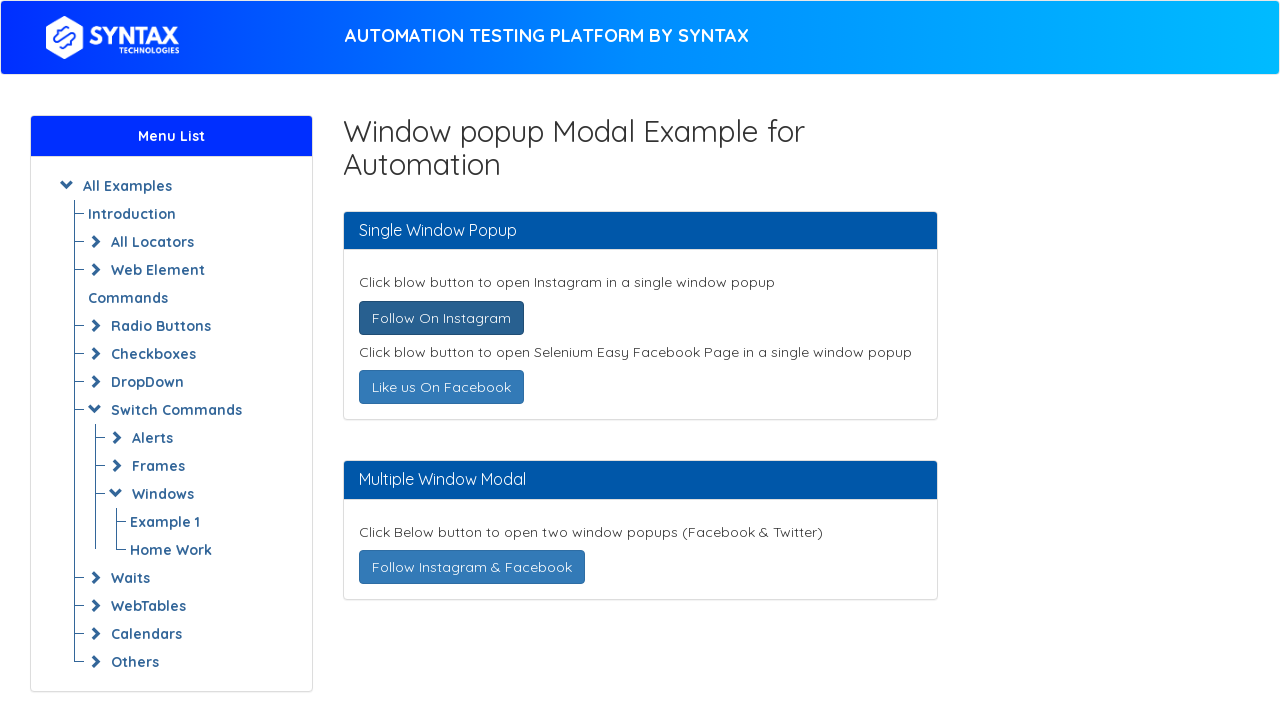

Clicked Facebook follow link to open new window at (441, 387) on a[title='Follow @syntaxtech on Facebook']
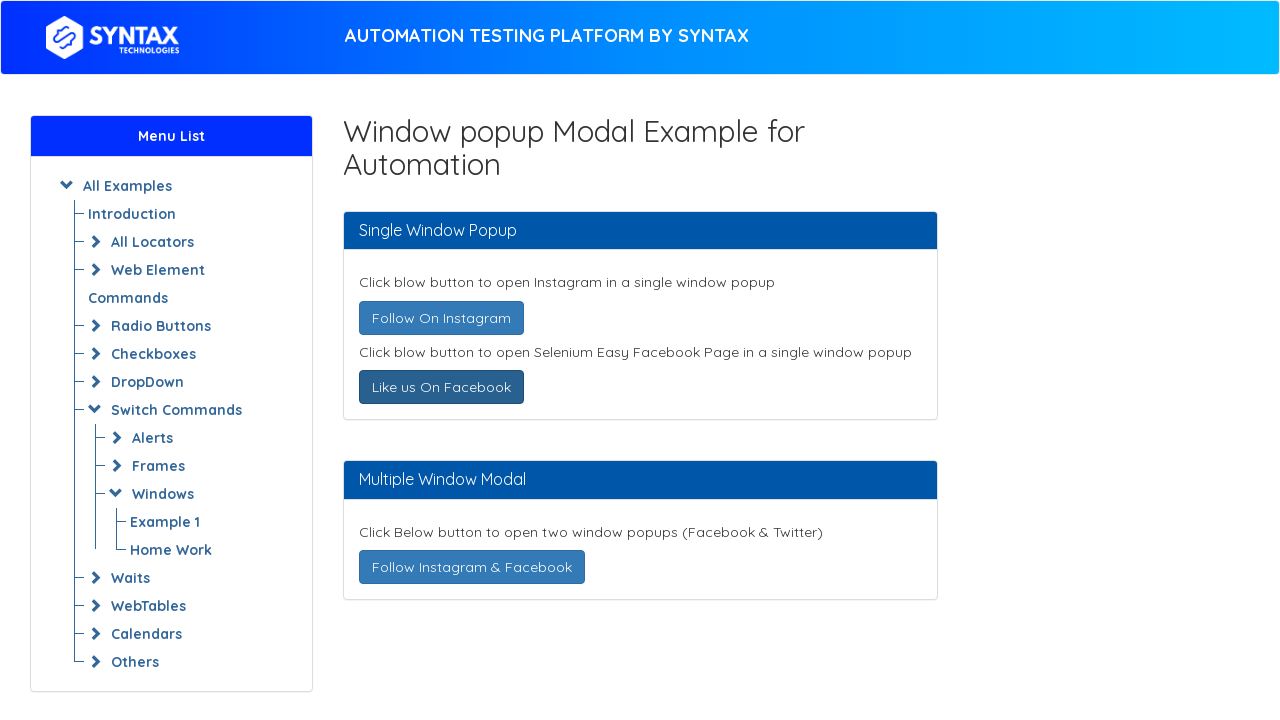

Retrieved all window handles - Total windows open: 2
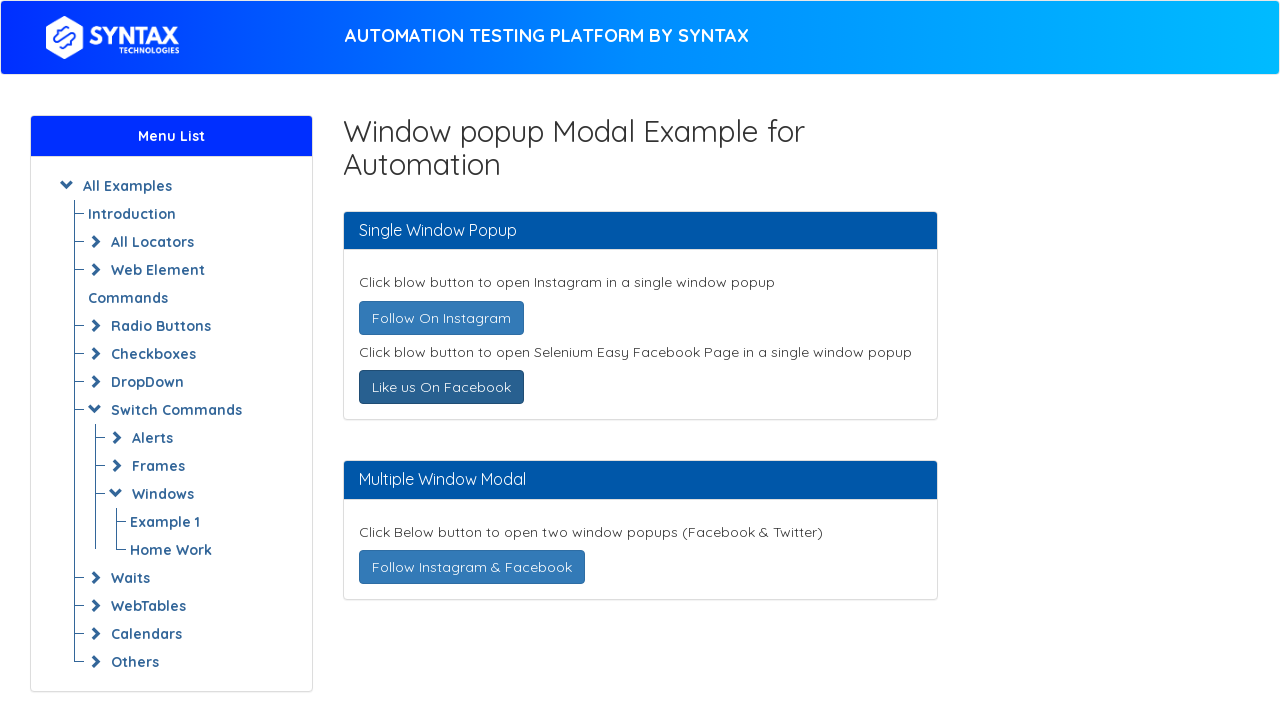

Window 0: https://syntaxprojects.com/window-popup-modal-demo.php
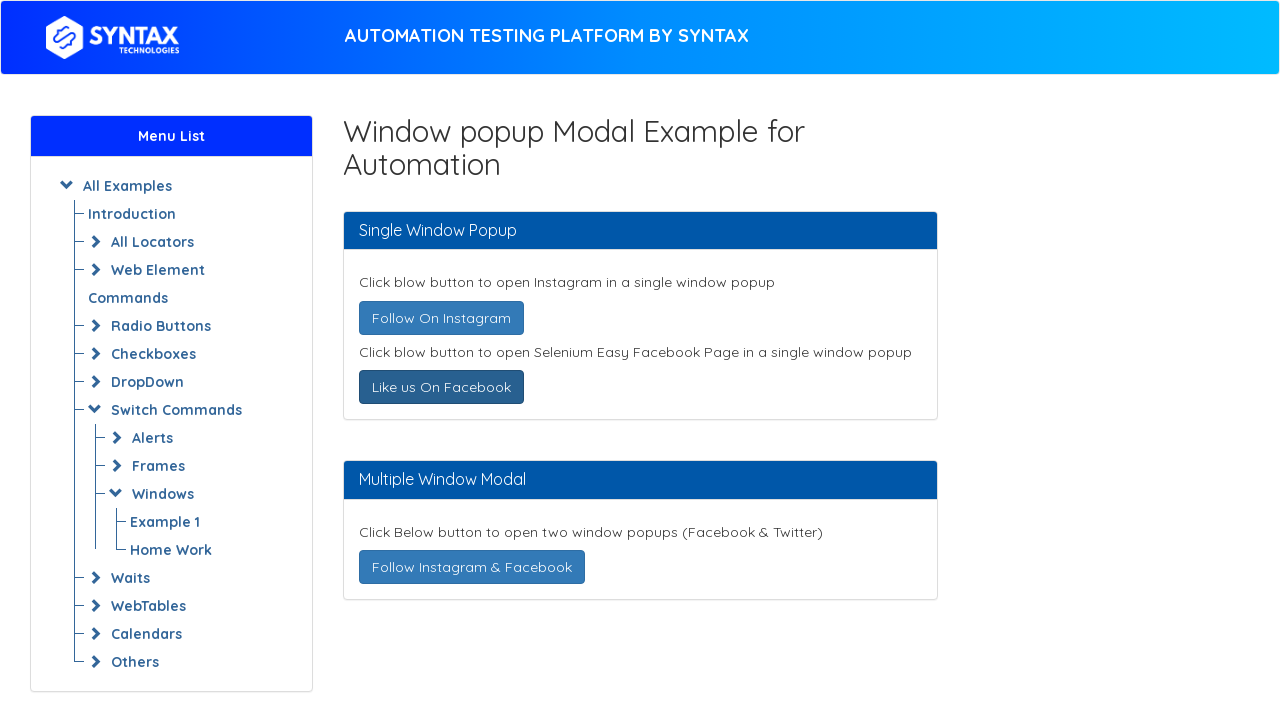

Window 1: chrome-error://chromewebdata/
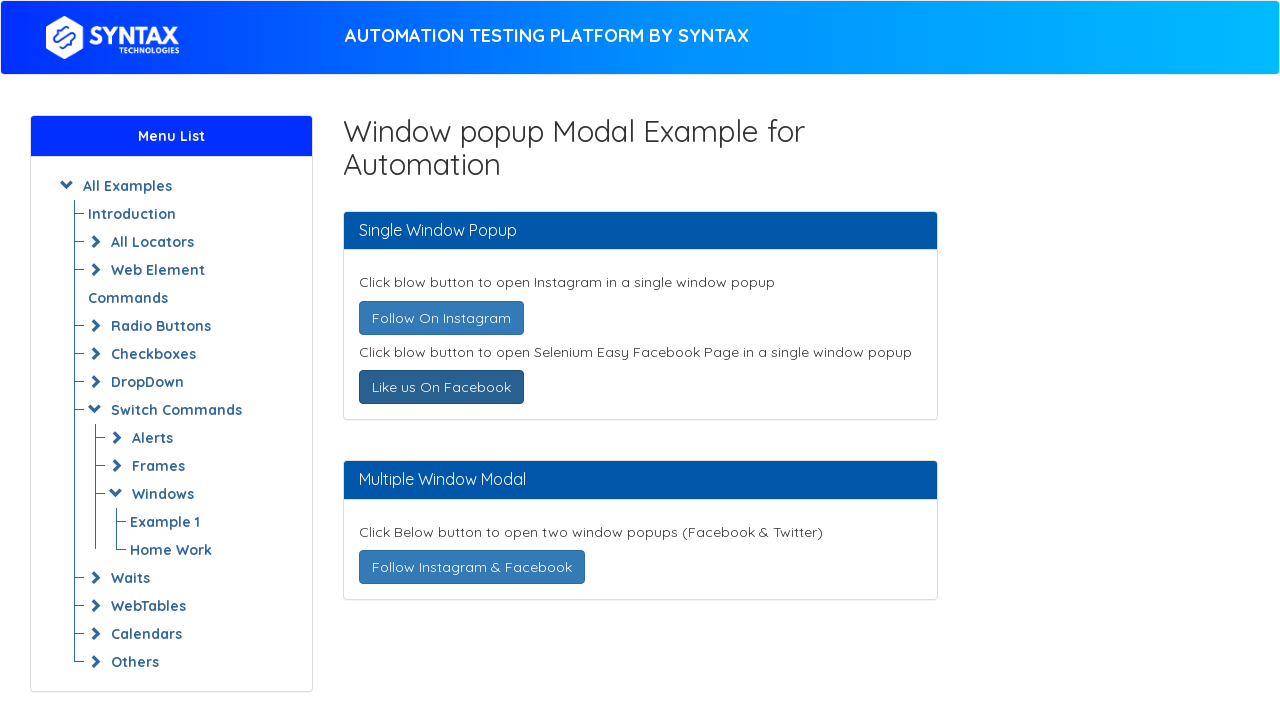

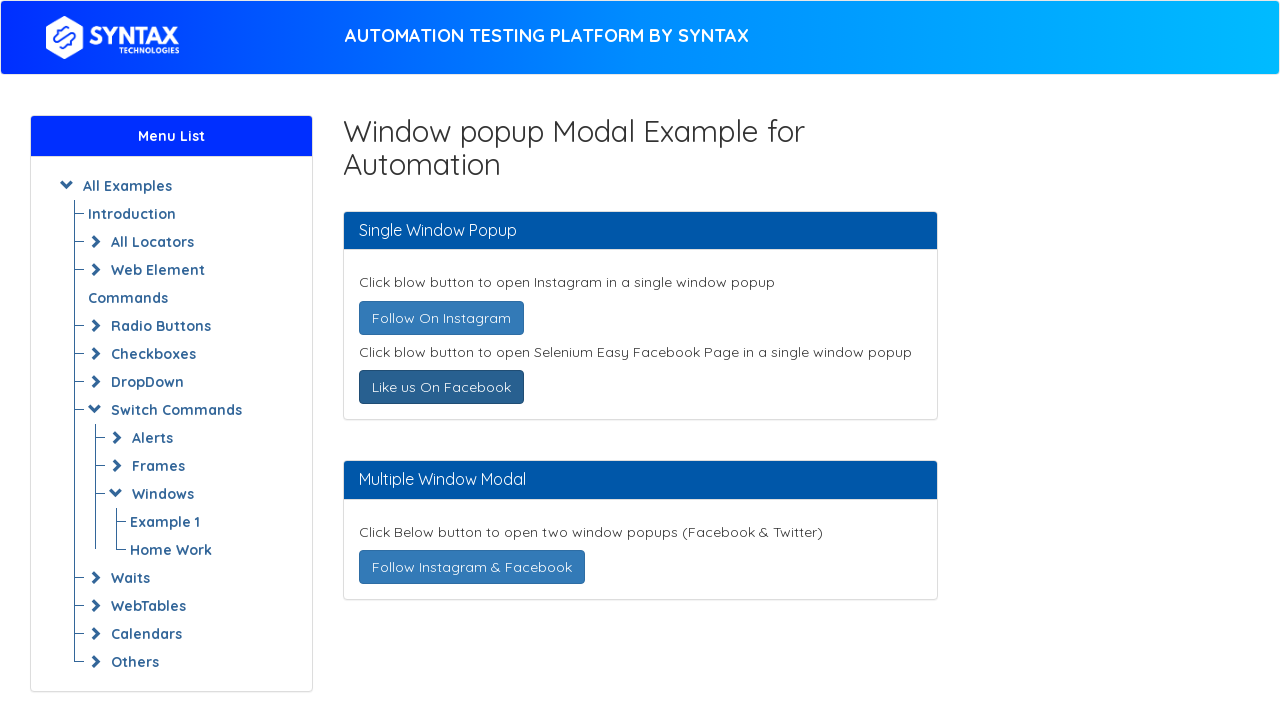